Tests dynamic controls with explicit waits by removing and adding a checkbox element, waiting for status messages

Starting URL: https://the-internet.herokuapp.com/dynamic_controls

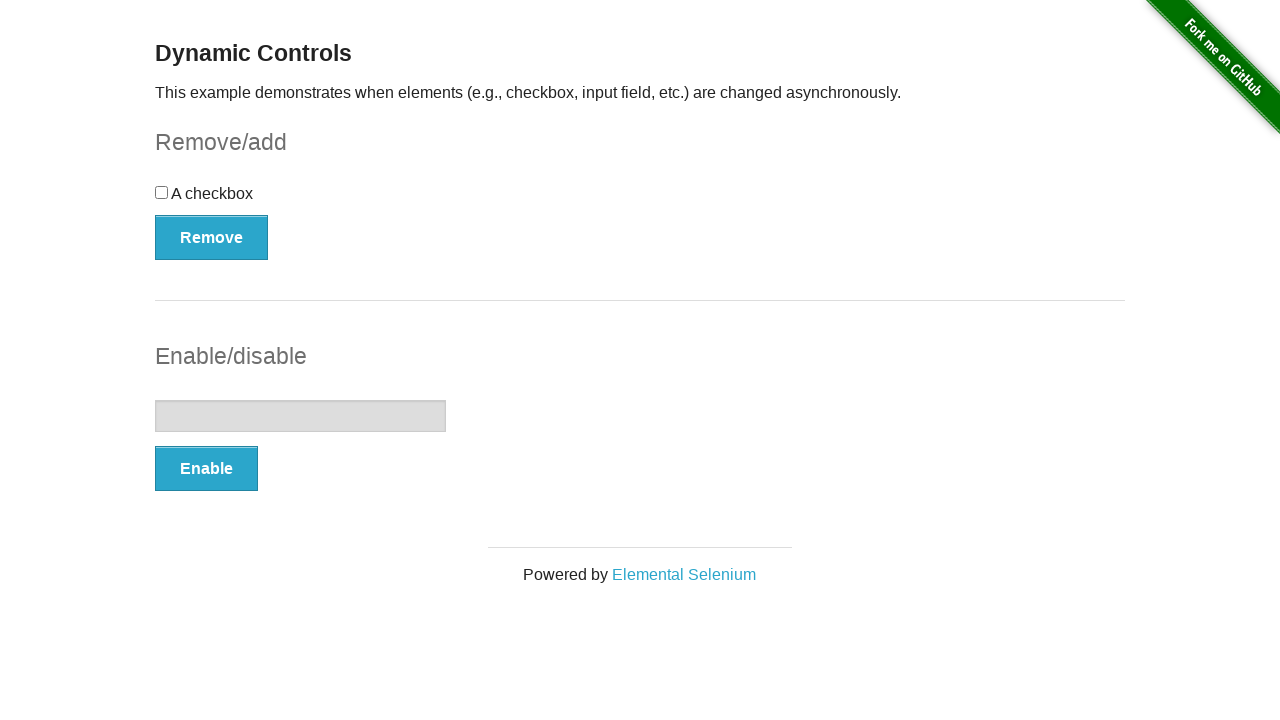

Clicked Remove button to remove checkbox element at (212, 237) on button:has-text('Remove')
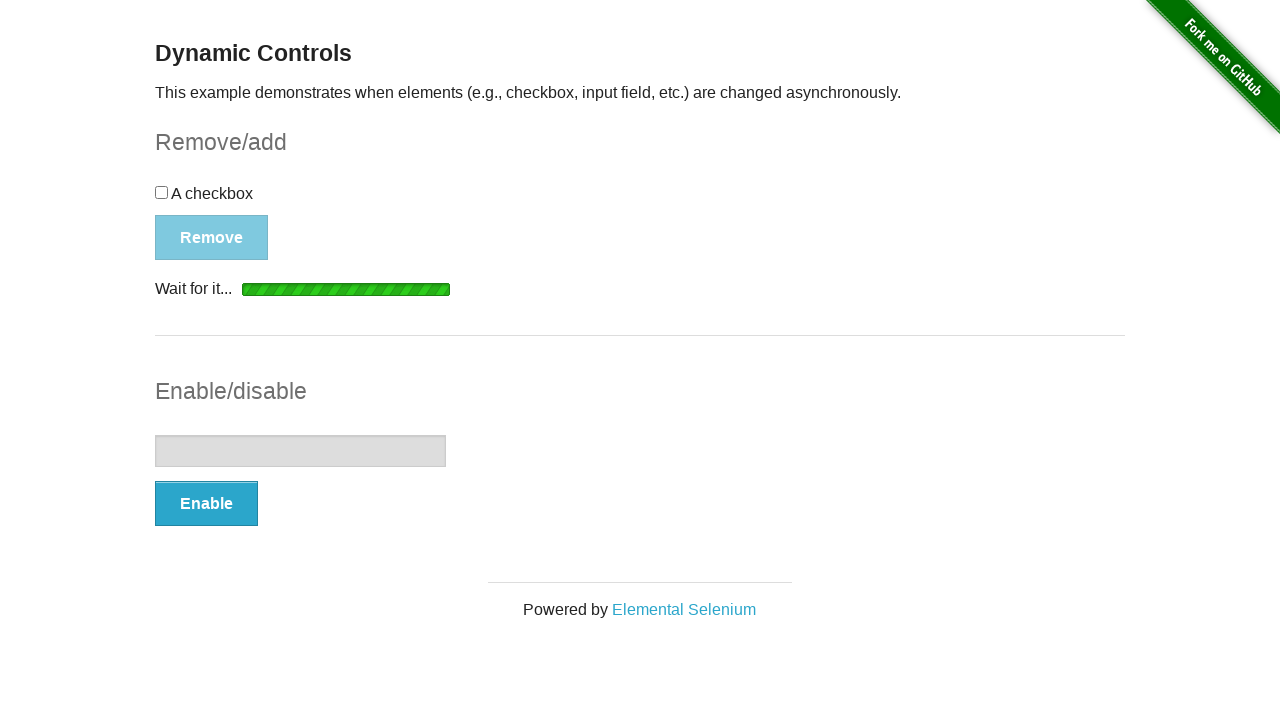

Waited for and confirmed 'It's gone!' status message appeared
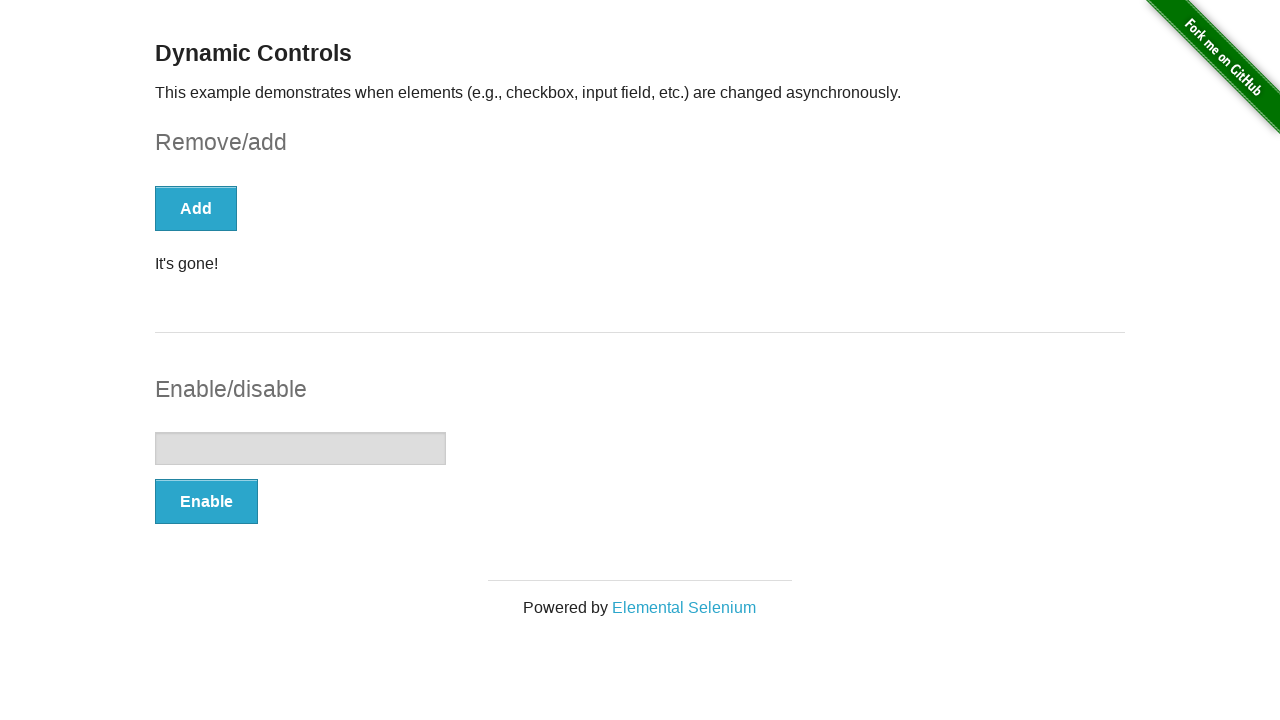

Clicked Add button to restore checkbox element at (196, 208) on button:has-text('Add')
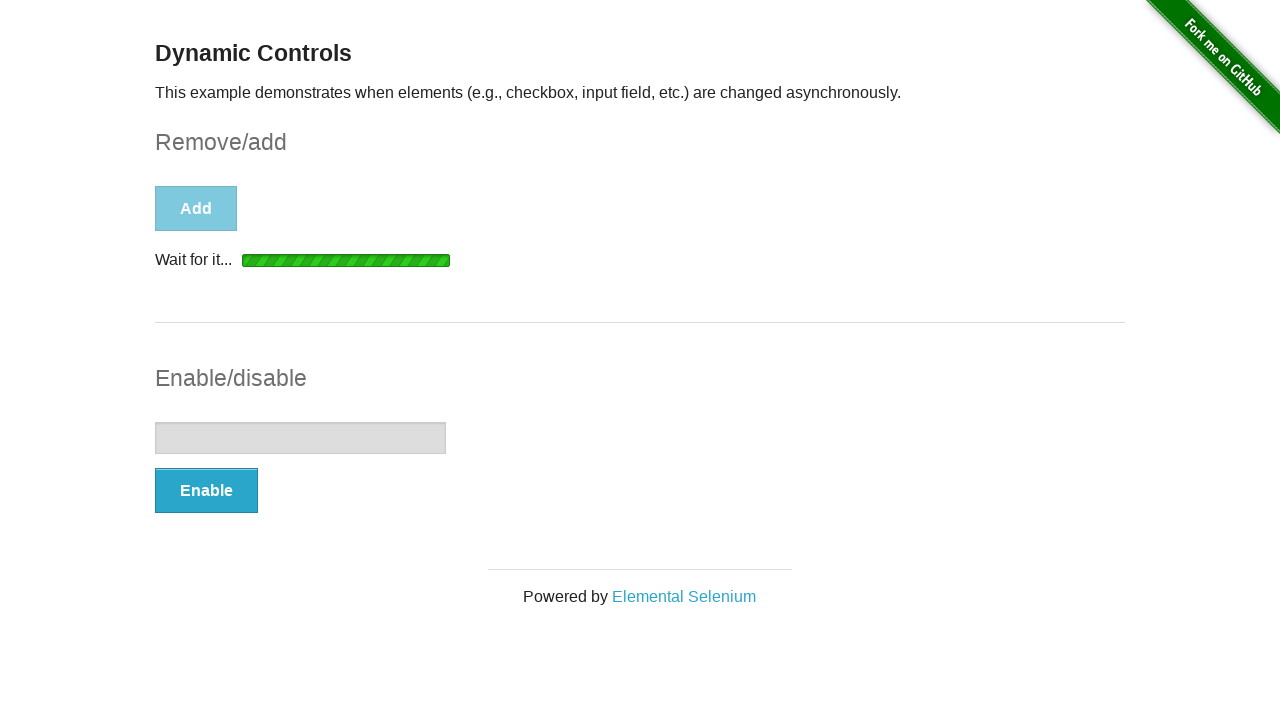

Waited for and confirmed 'It's back!' status message appeared
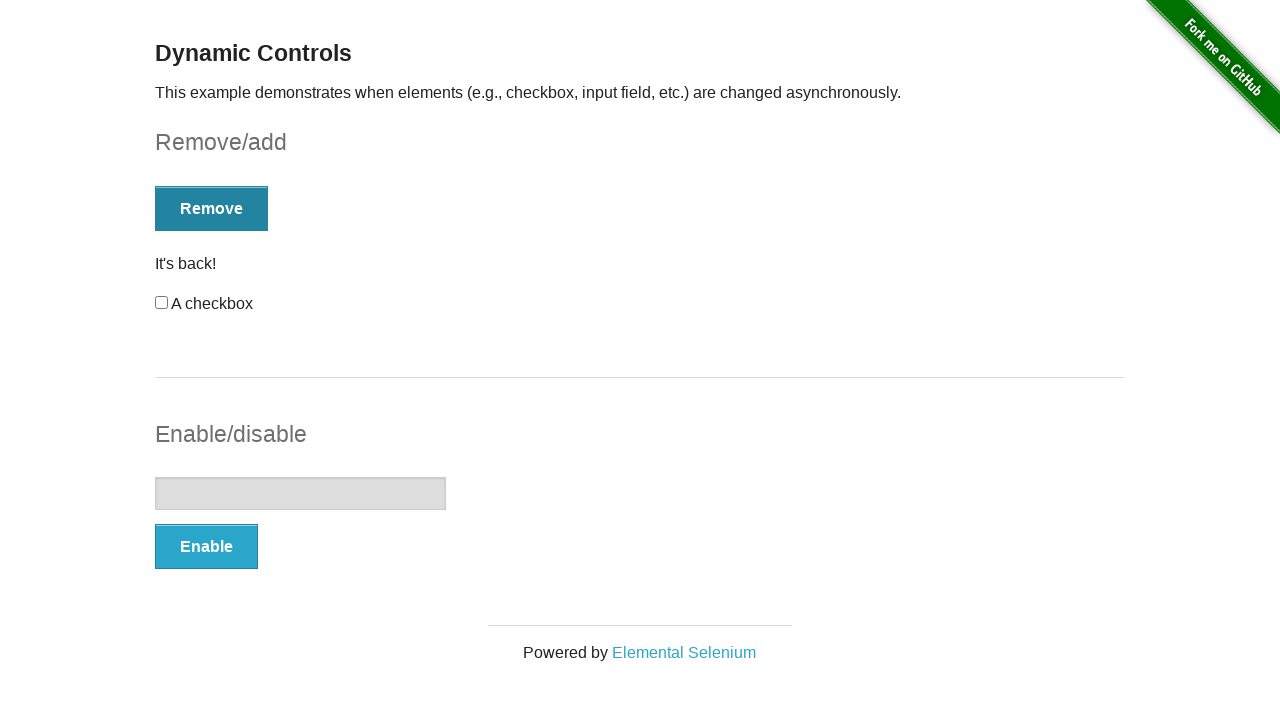

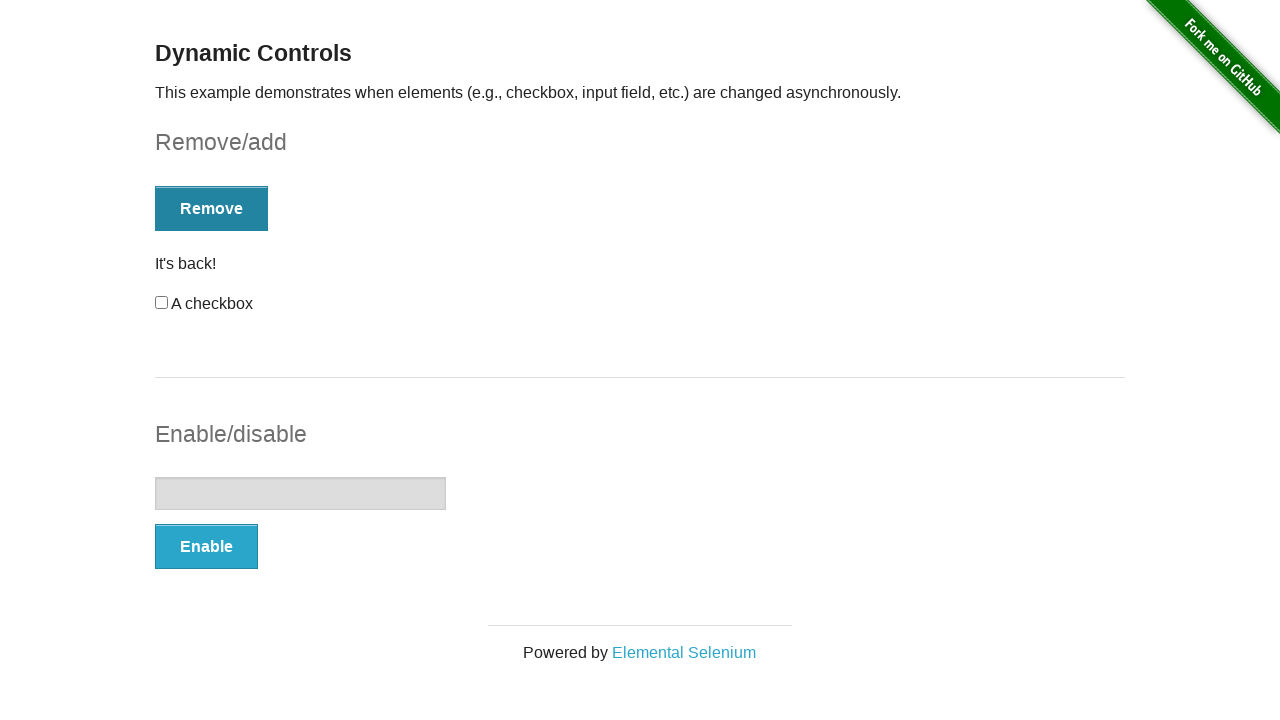